Verifies that the Demoblaze homepage opens correctly and the page title is correct

Starting URL: https://www.demoblaze.com/

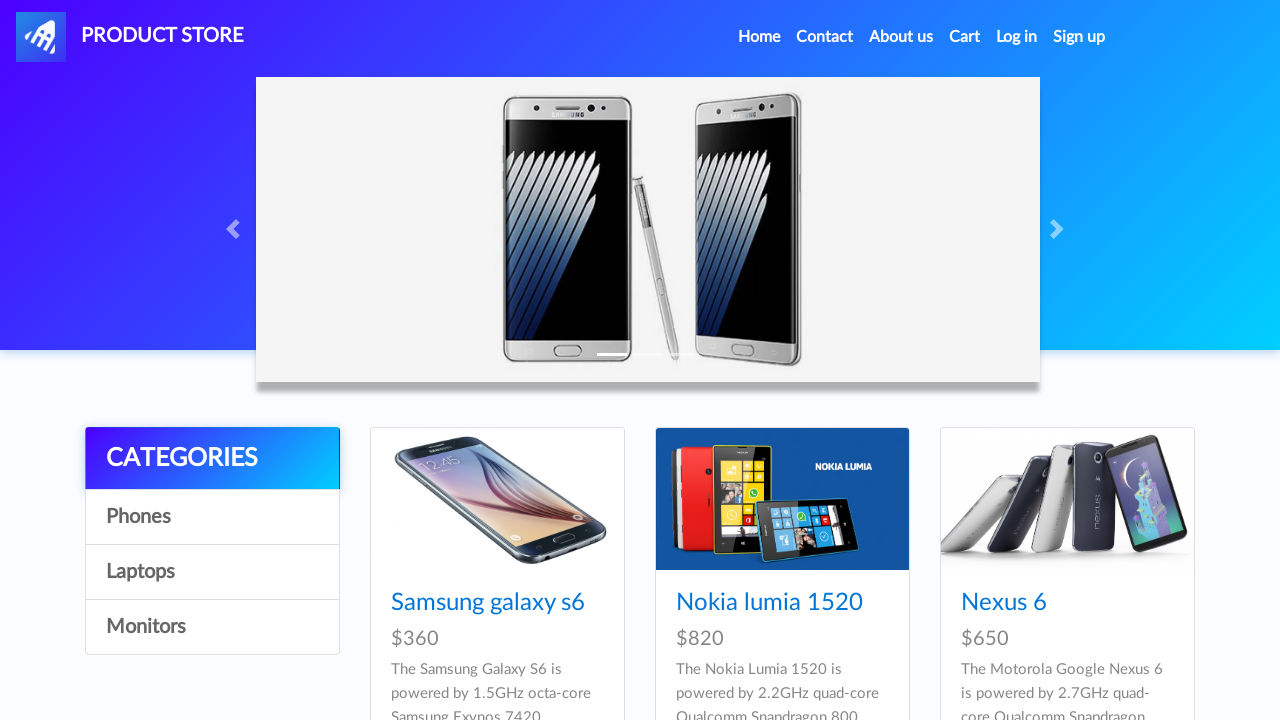

Waited for homepage DOM content to load
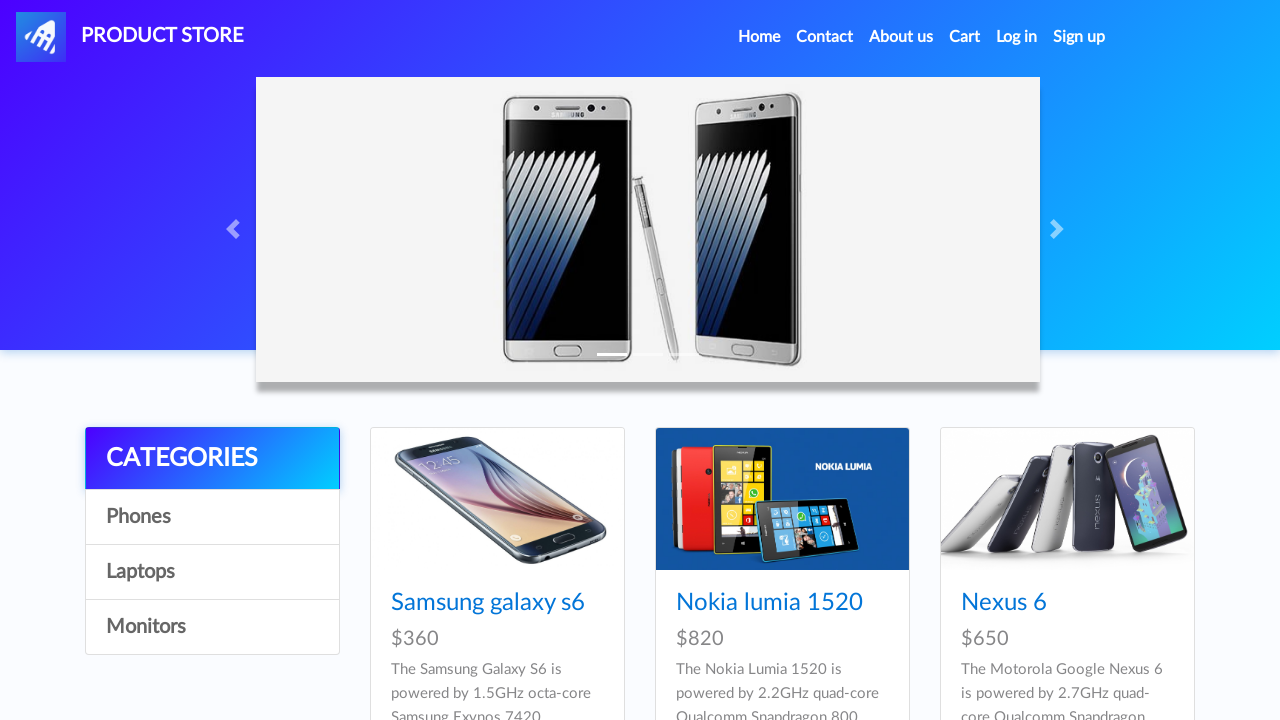

Verified page title contains 'STORE'
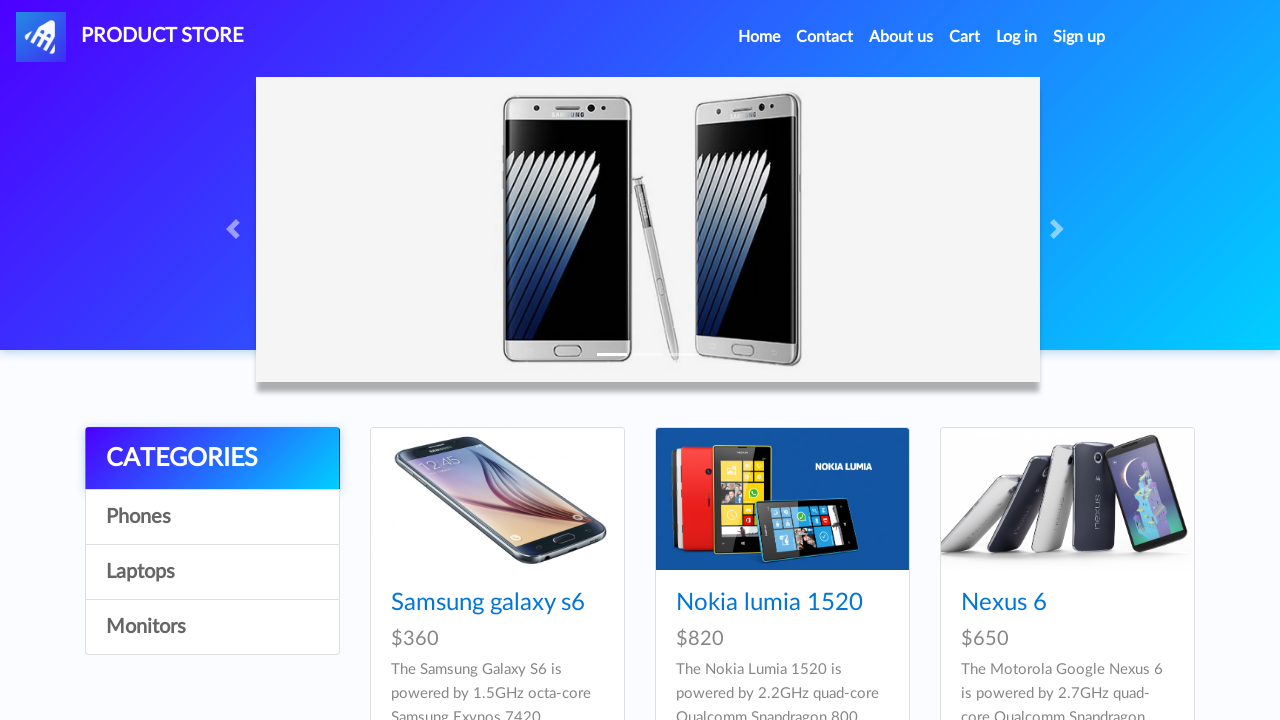

Navigation bar element loaded successfully
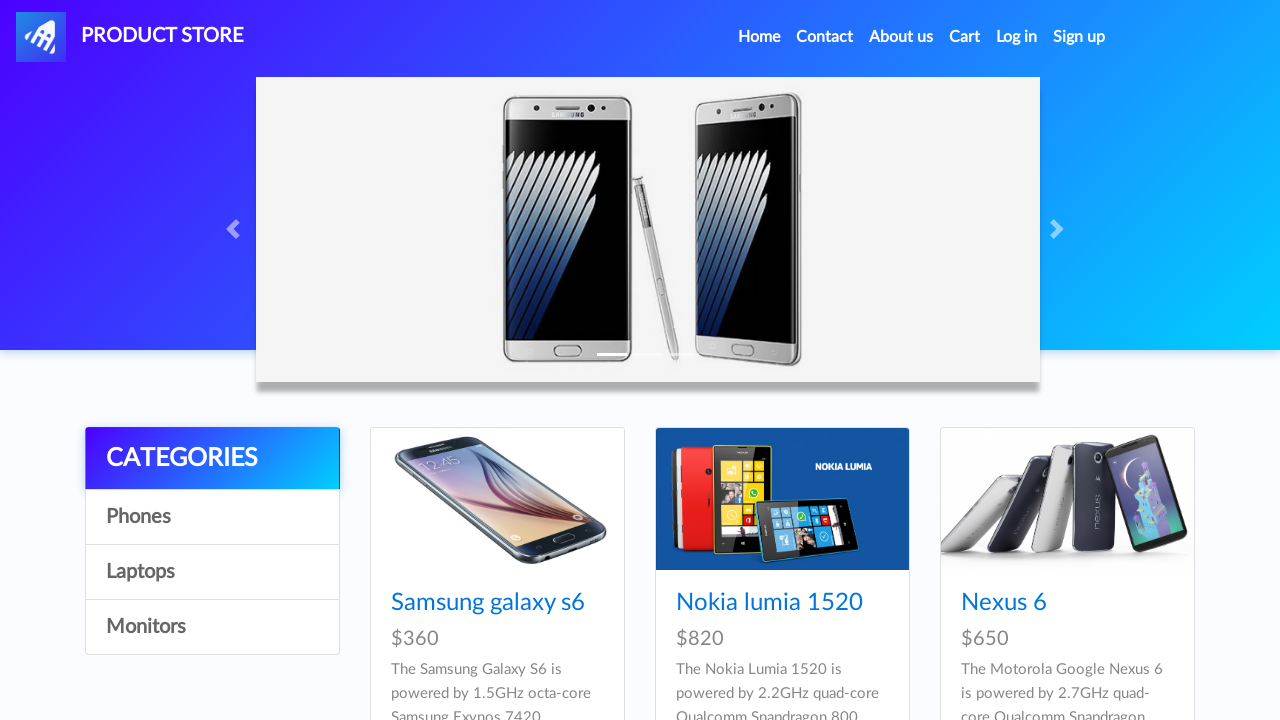

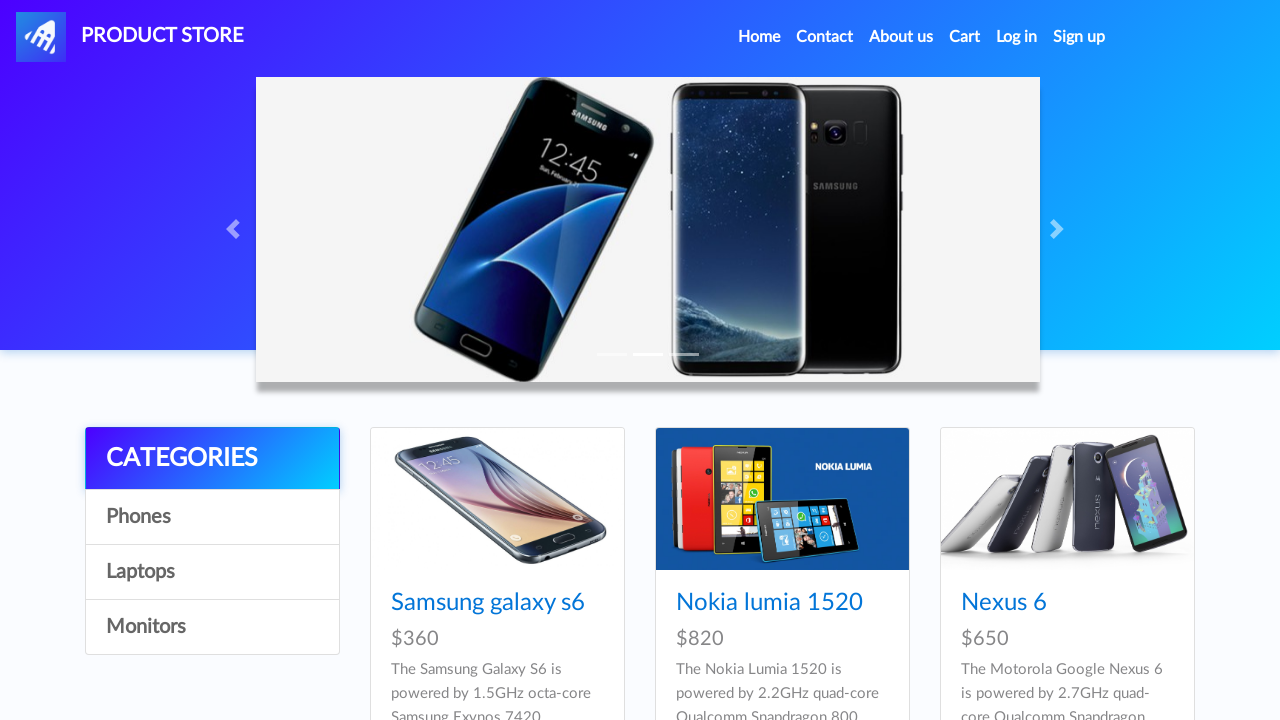